Tests an interactive page that requires waiting for a price to change to $100, then clicking a book button, calculating a mathematical value based on page content, entering the answer, and submitting

Starting URL: http://suninjuly.github.io/explicit_wait2.html

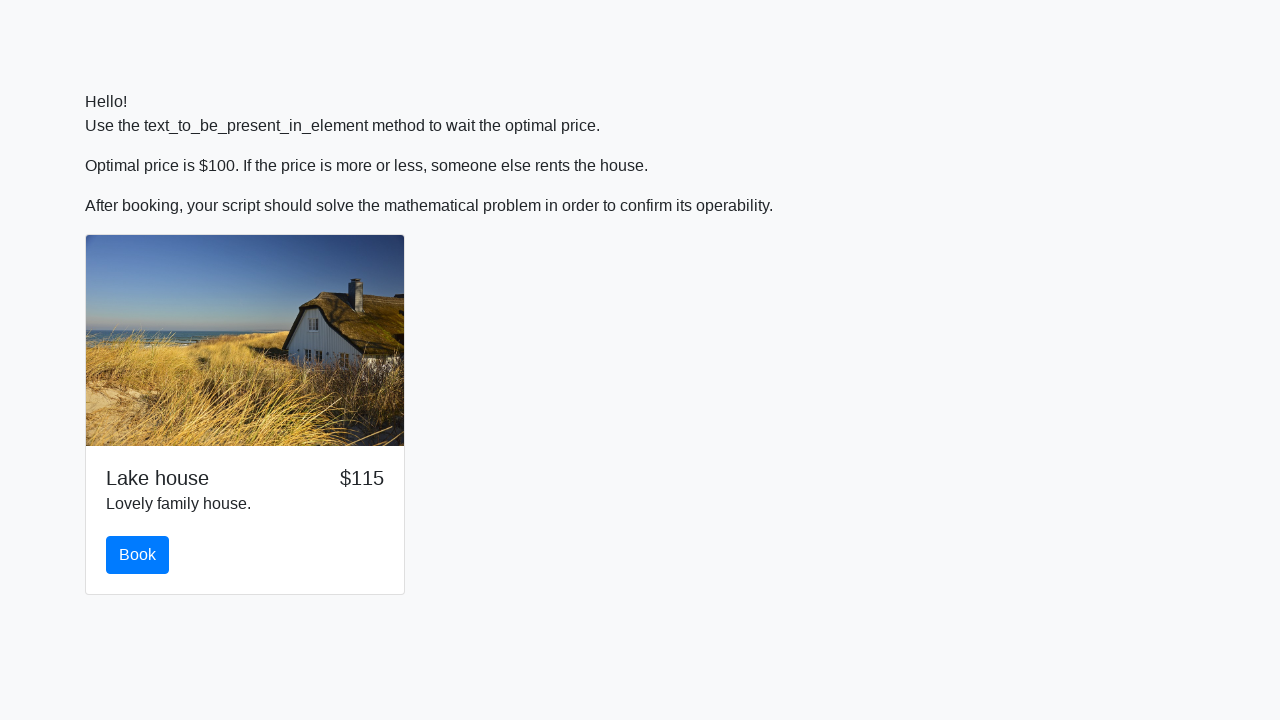

Waited for price to change to $100
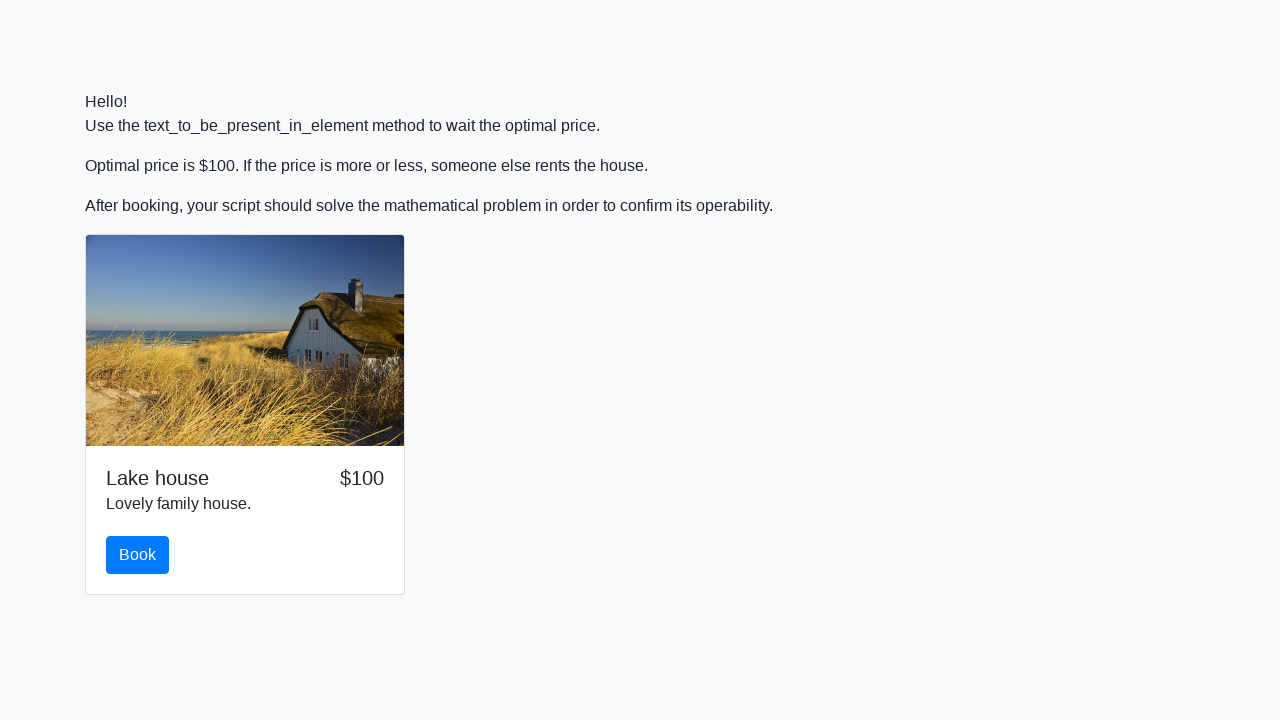

Clicked the book button at (138, 555) on #book
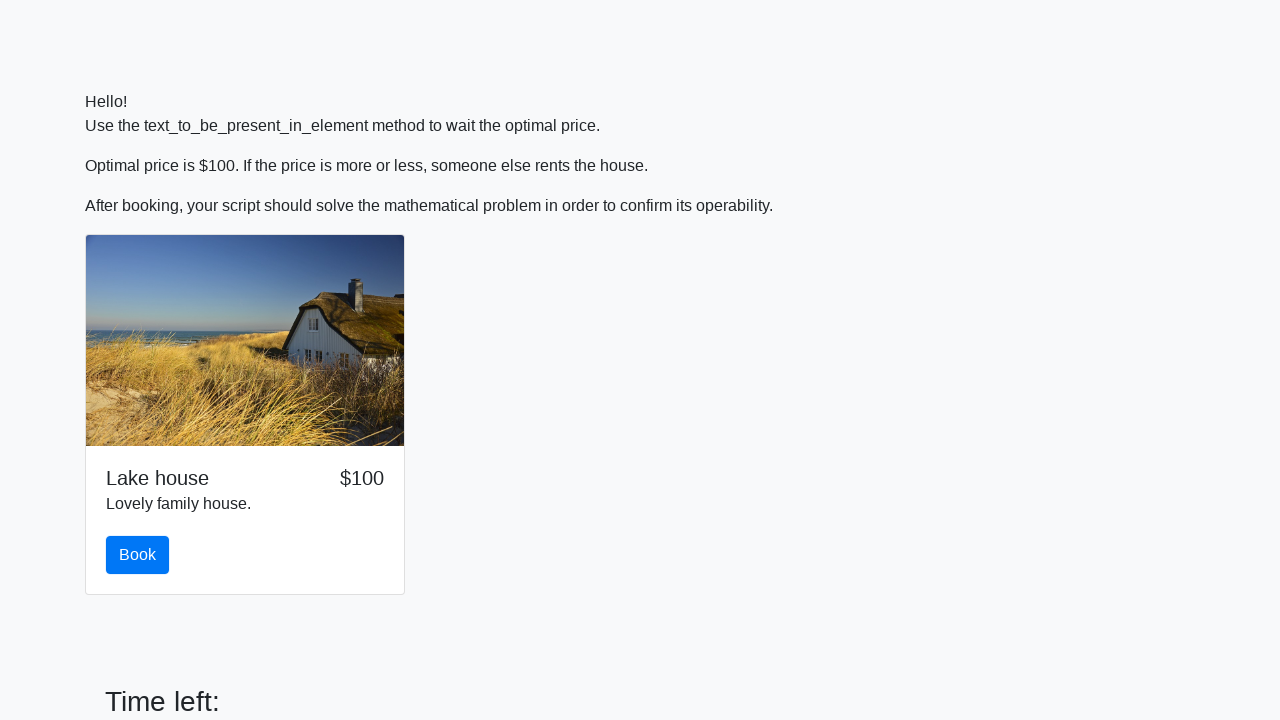

Retrieved input value from page: 429
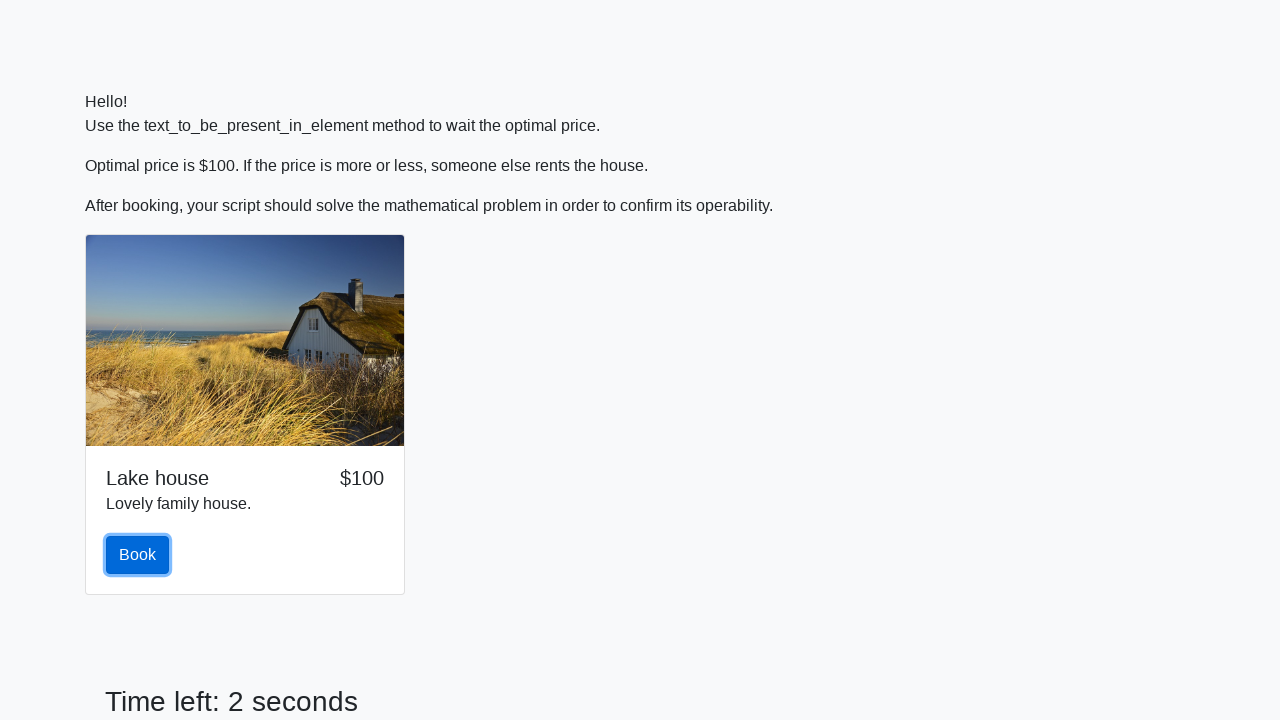

Calculated mathematical answer: 2.469936233916556
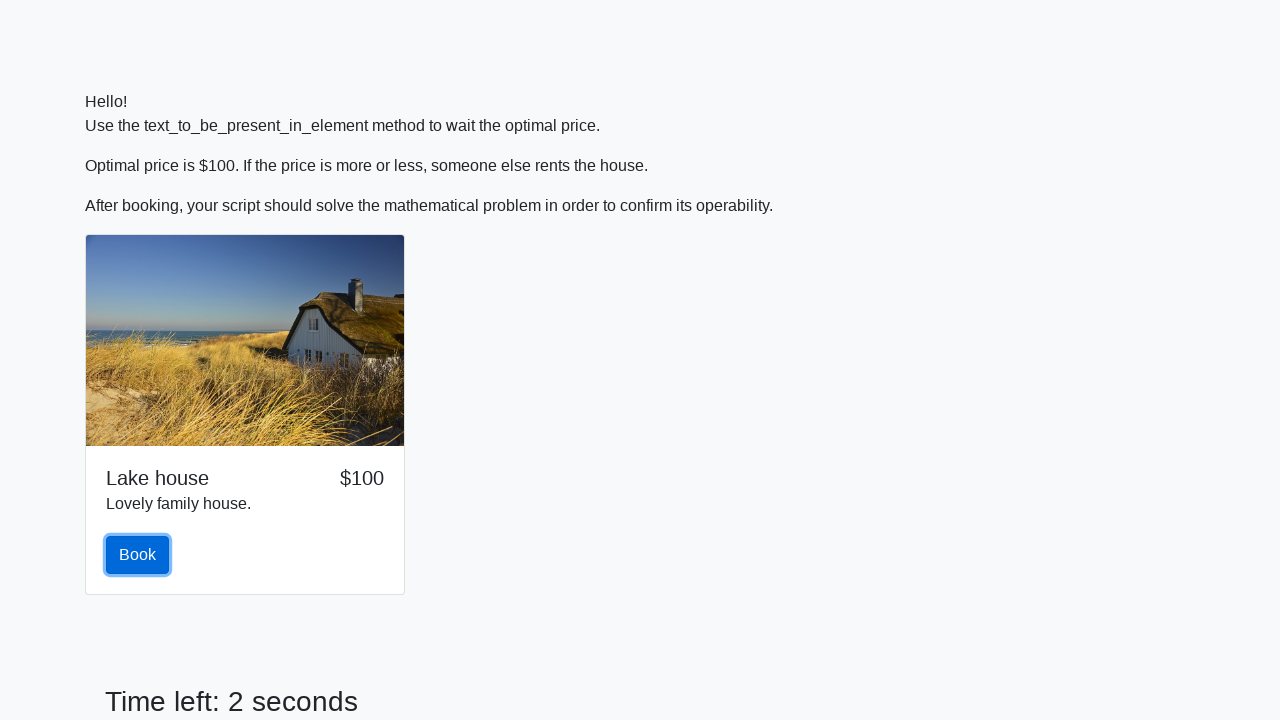

Filled answer field with calculated value on #answer
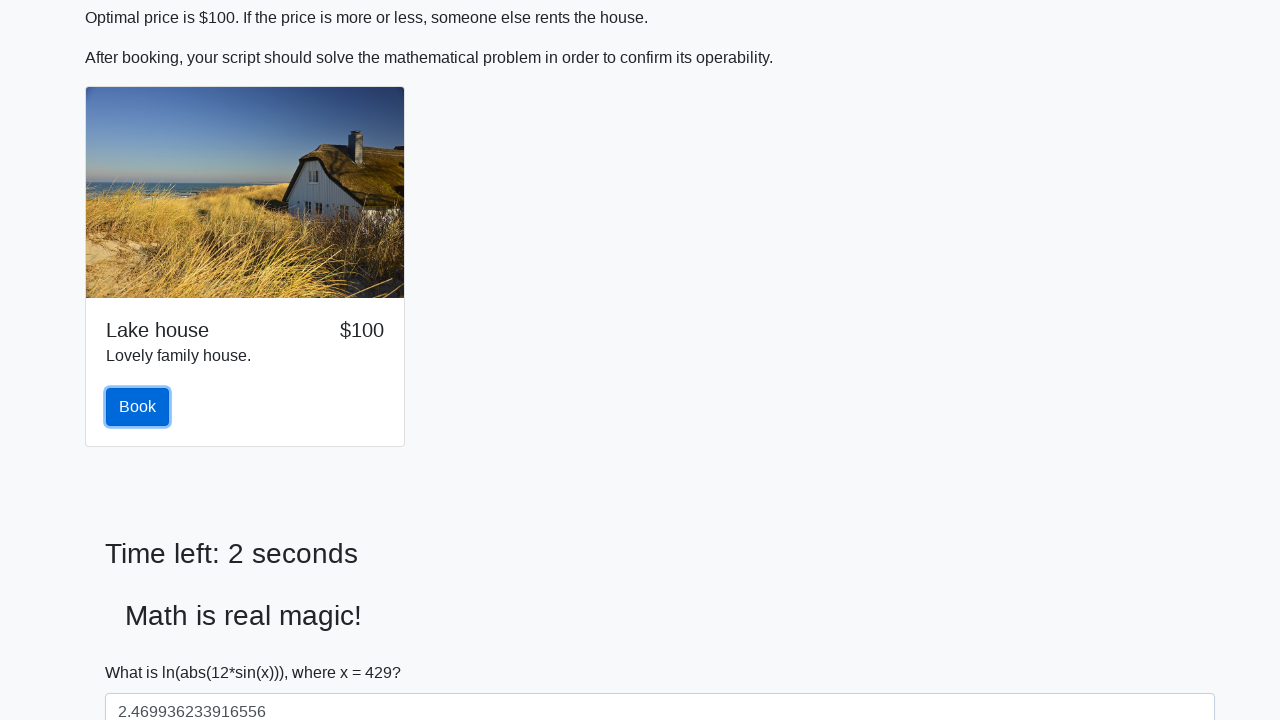

Clicked solve button to submit answer at (143, 651) on #solve
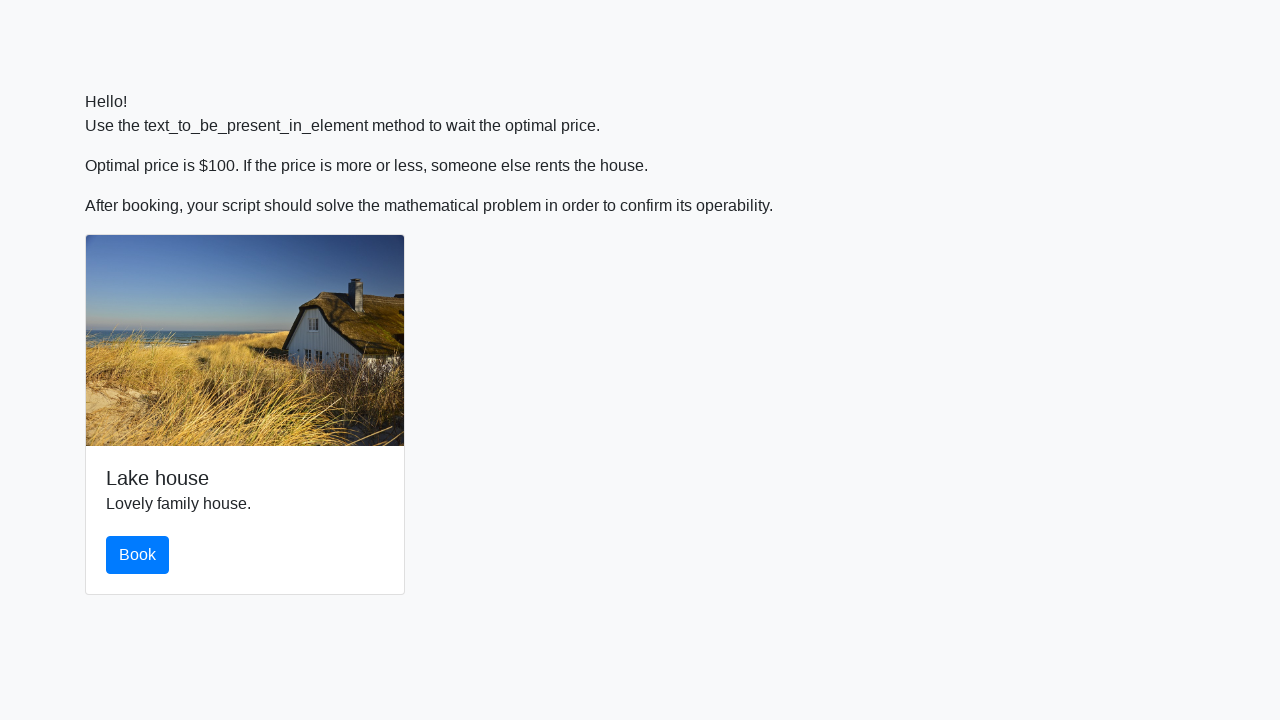

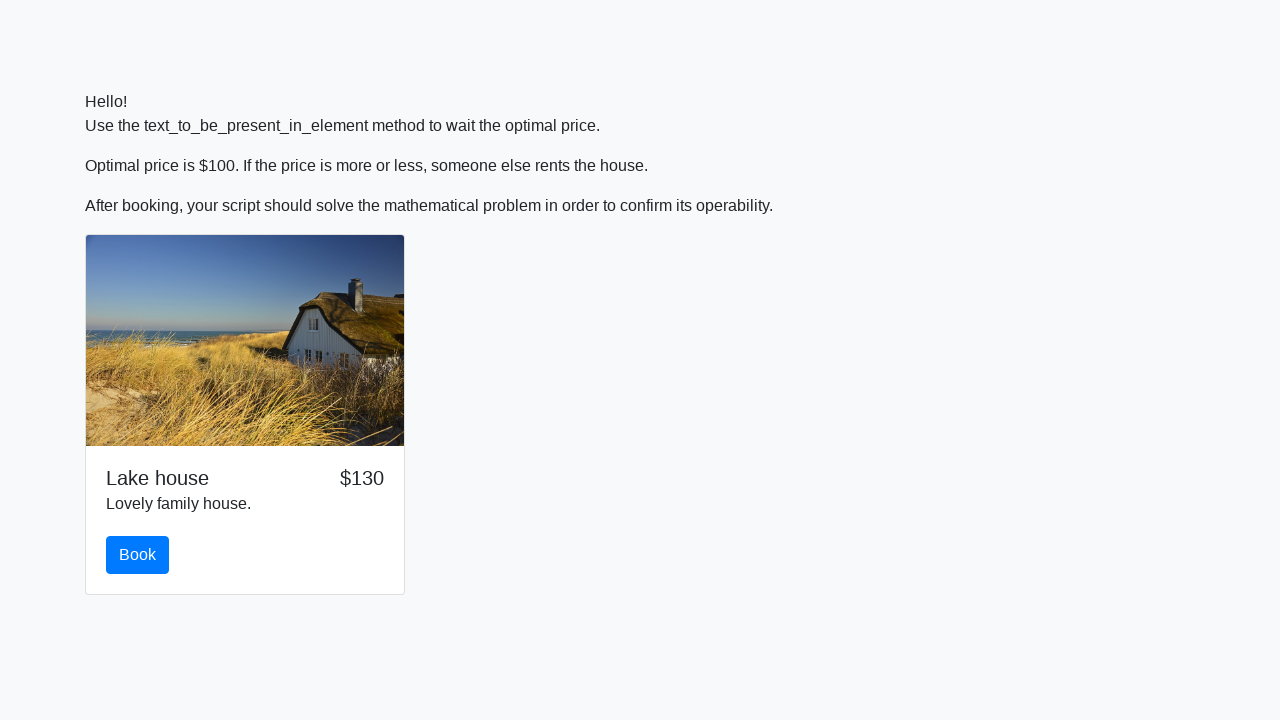